Tests opting out of A/B tests by adding an opt-out cookie after visiting the page, then refreshing to verify the opt-out takes effect

Starting URL: http://the-internet.herokuapp.com/abtest

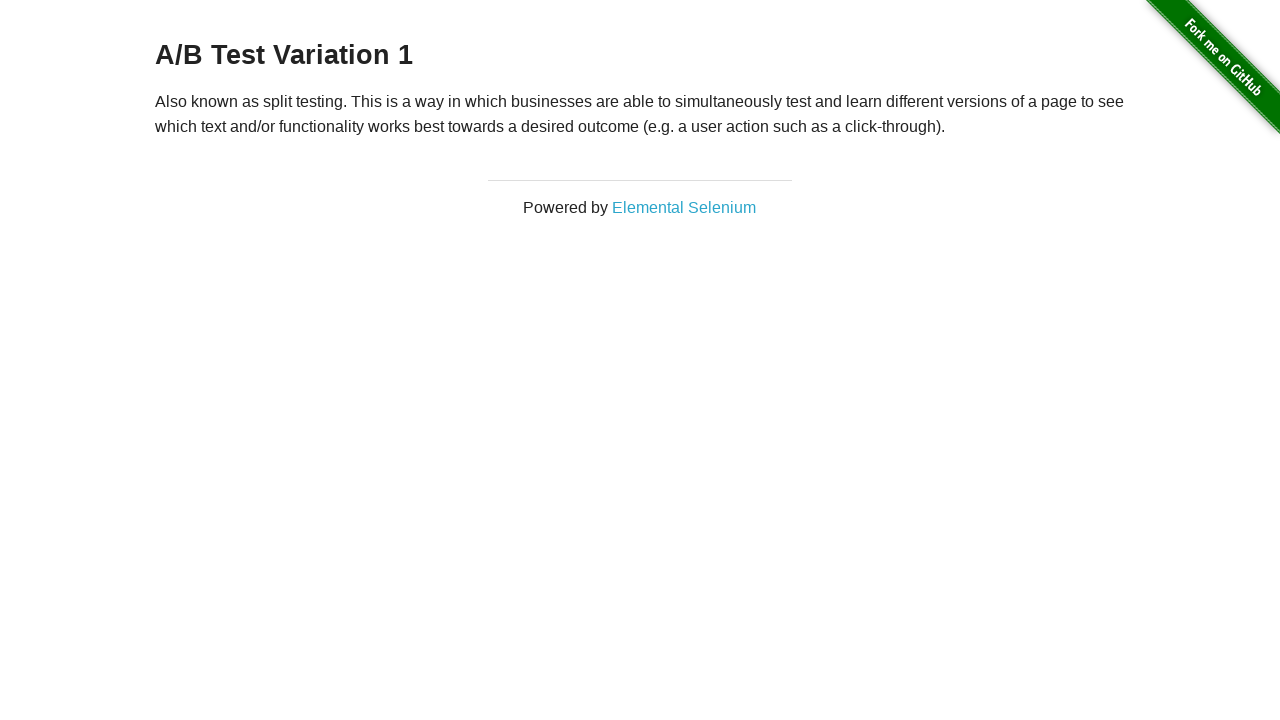

Retrieved heading text to verify initial A/B test group
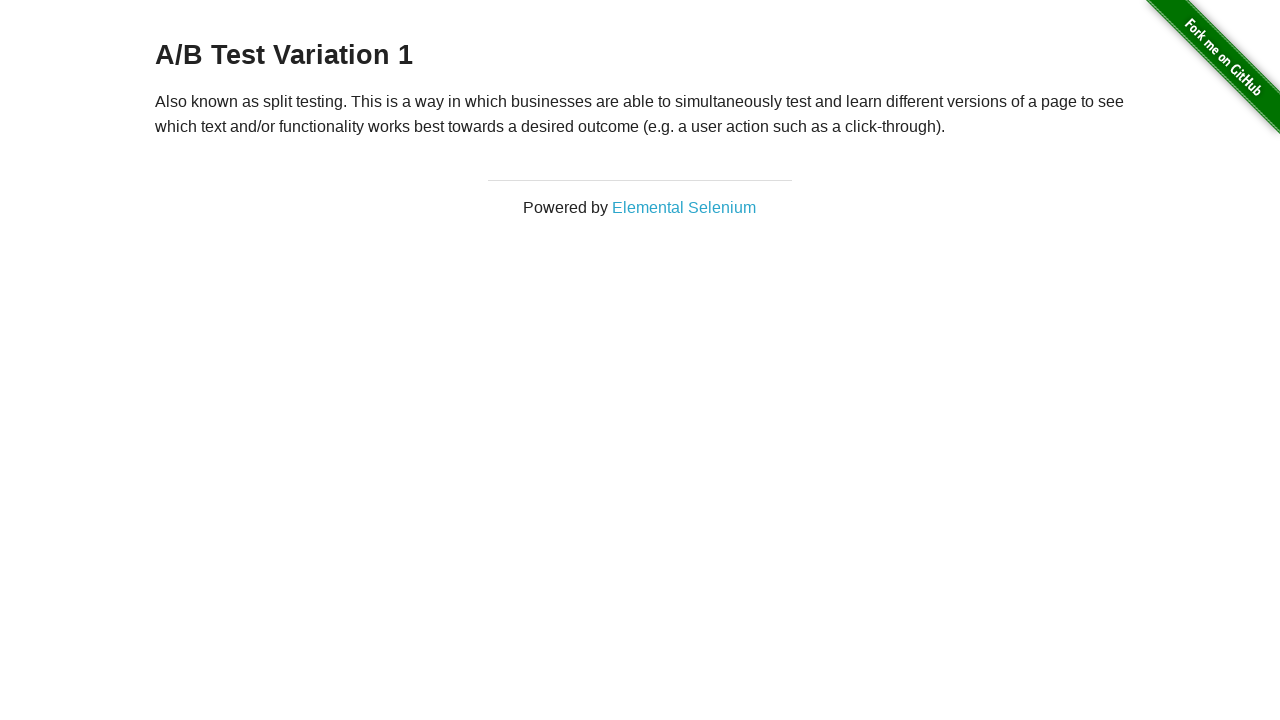

Asserted heading starts with 'A/B Test' confirming we are in an A/B test group
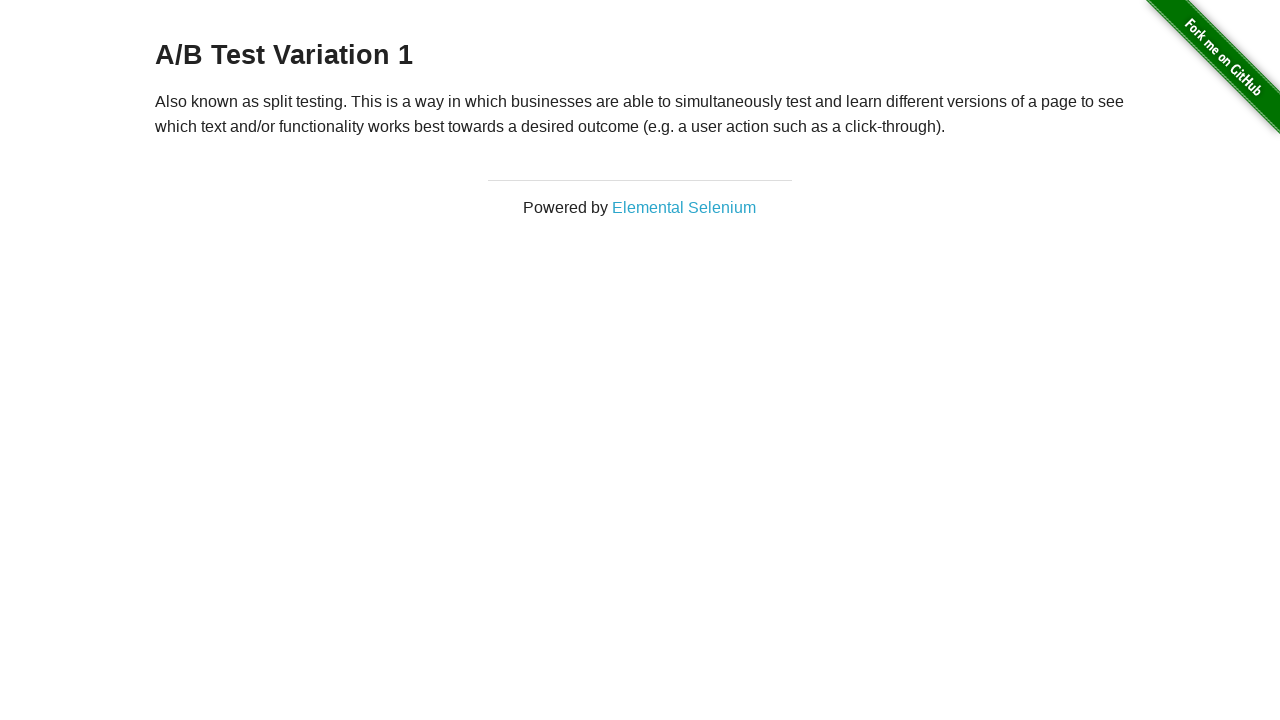

Added optimizelyOptOut cookie to opt out of A/B tests
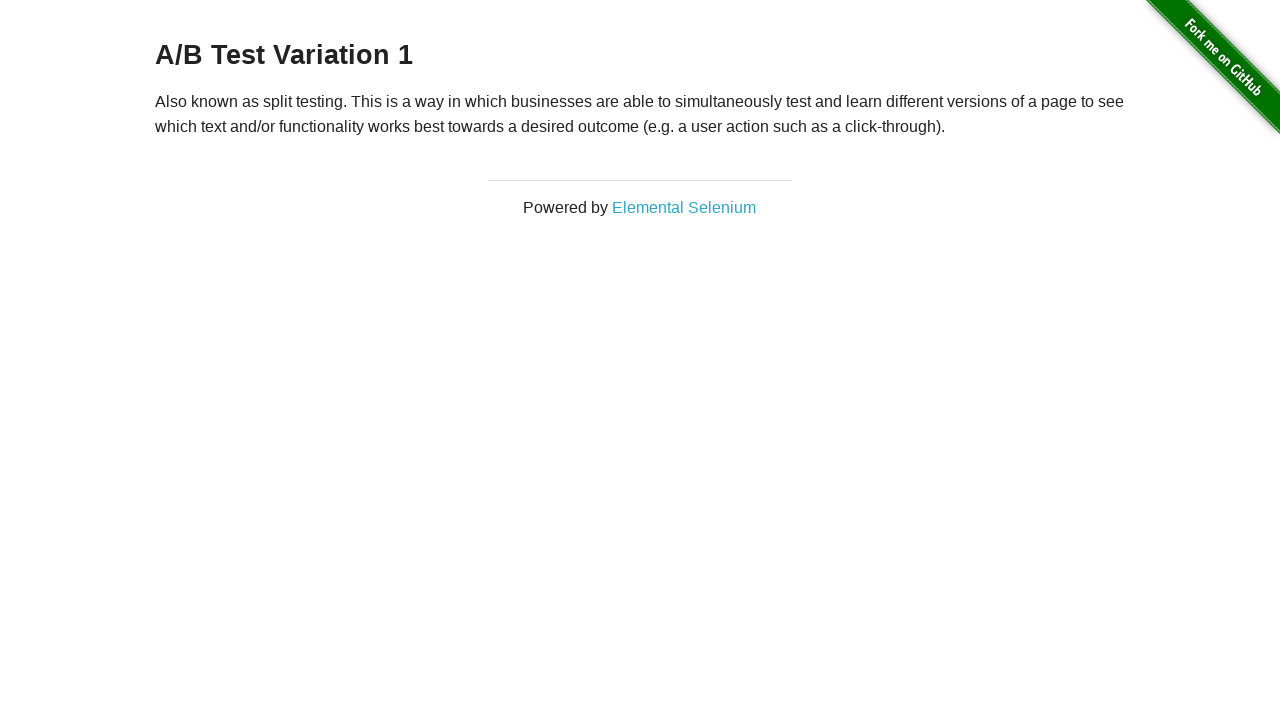

Reloaded page to apply opt-out cookie
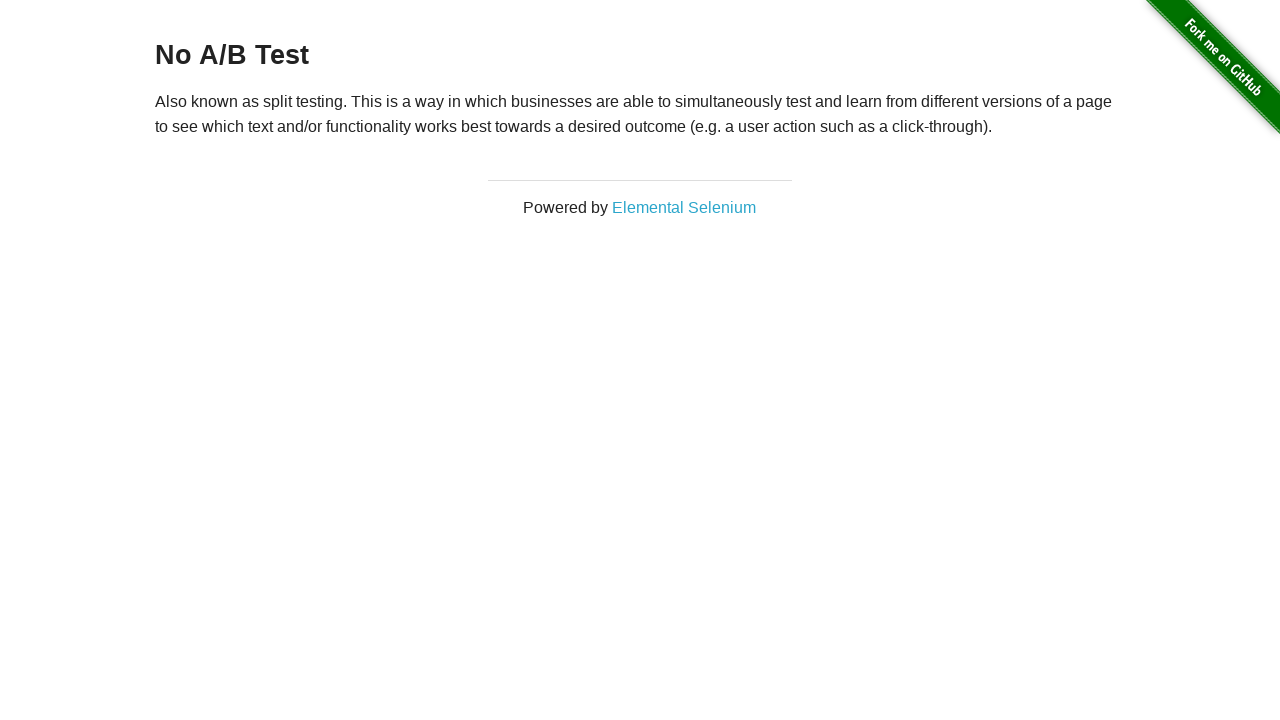

Retrieved heading text after page reload to verify opt-out took effect
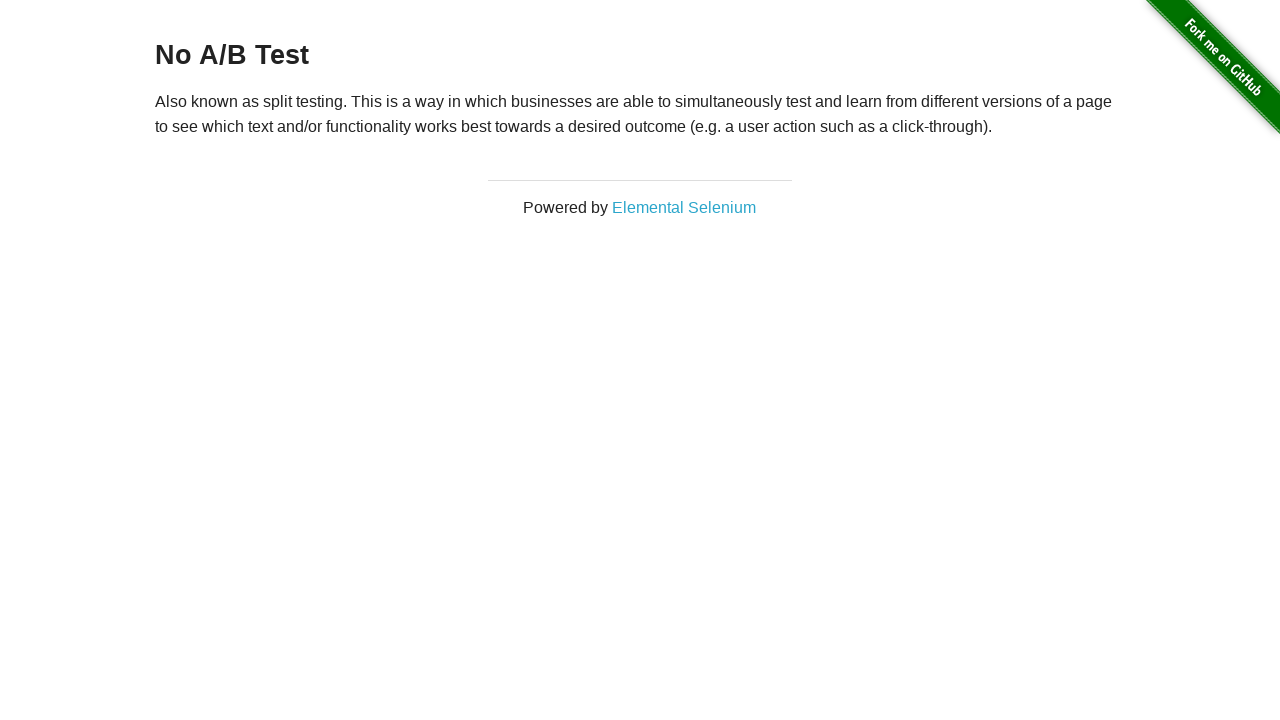

Asserted heading equals 'No A/B Test' confirming opt-out cookie is working
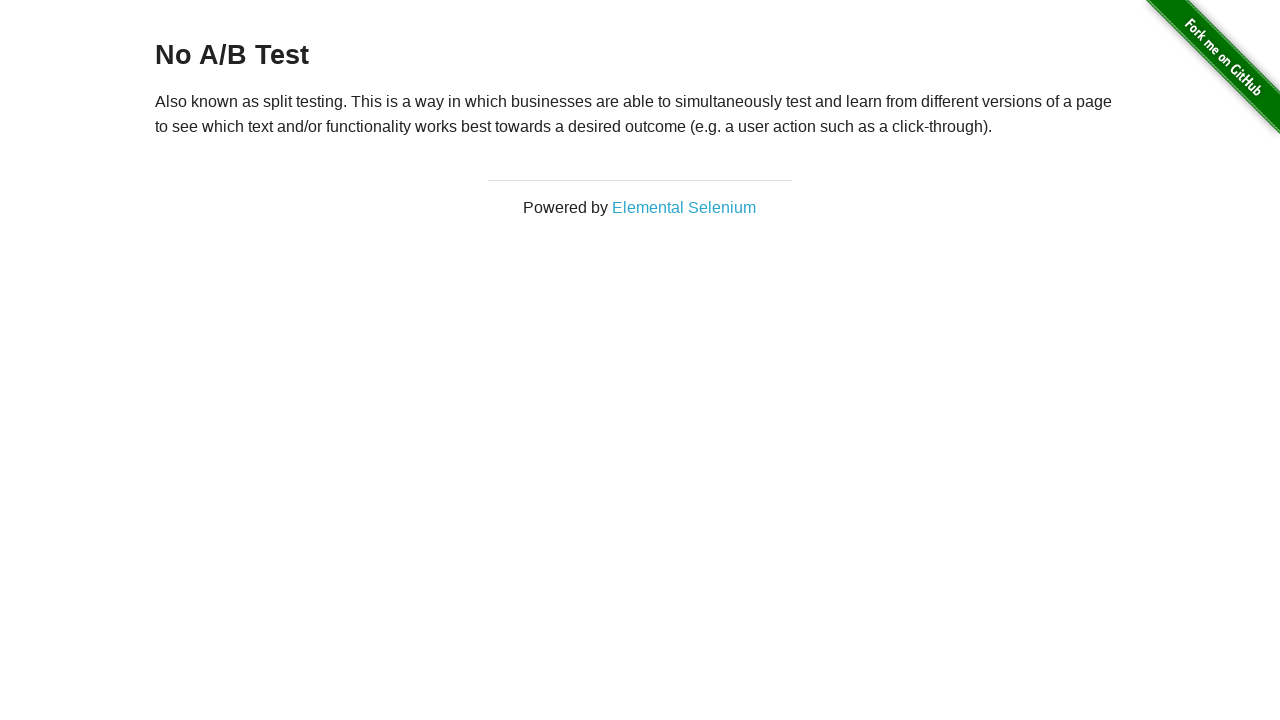

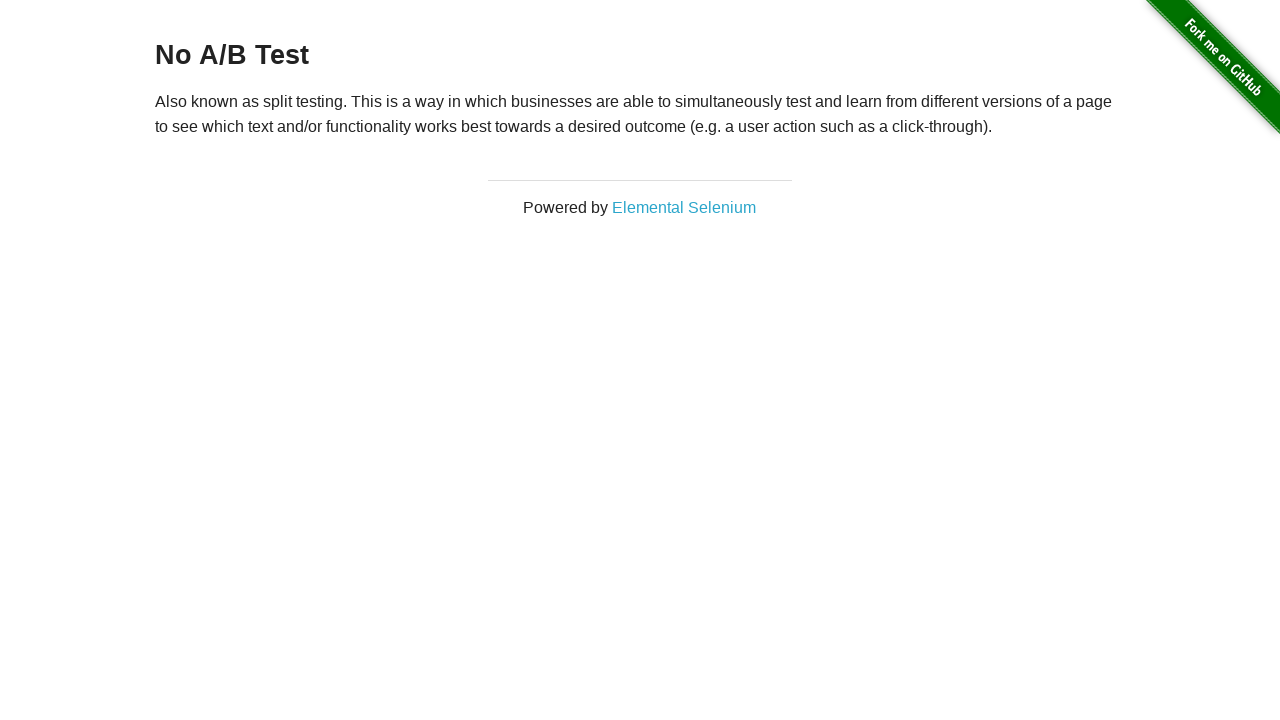